Tests checkbox selection functionality by checking both checkboxes on the page and verifying they are selected

Starting URL: https://the-internet.herokuapp.com/checkboxes

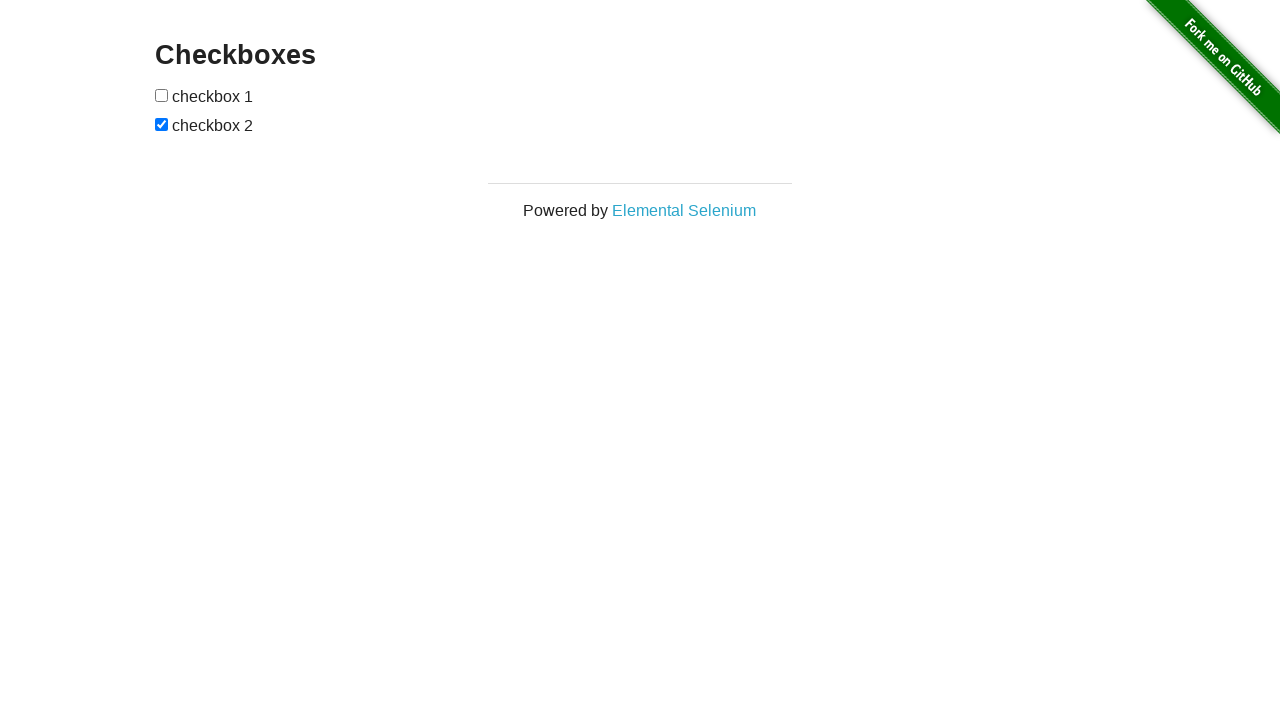

Located first checkbox element
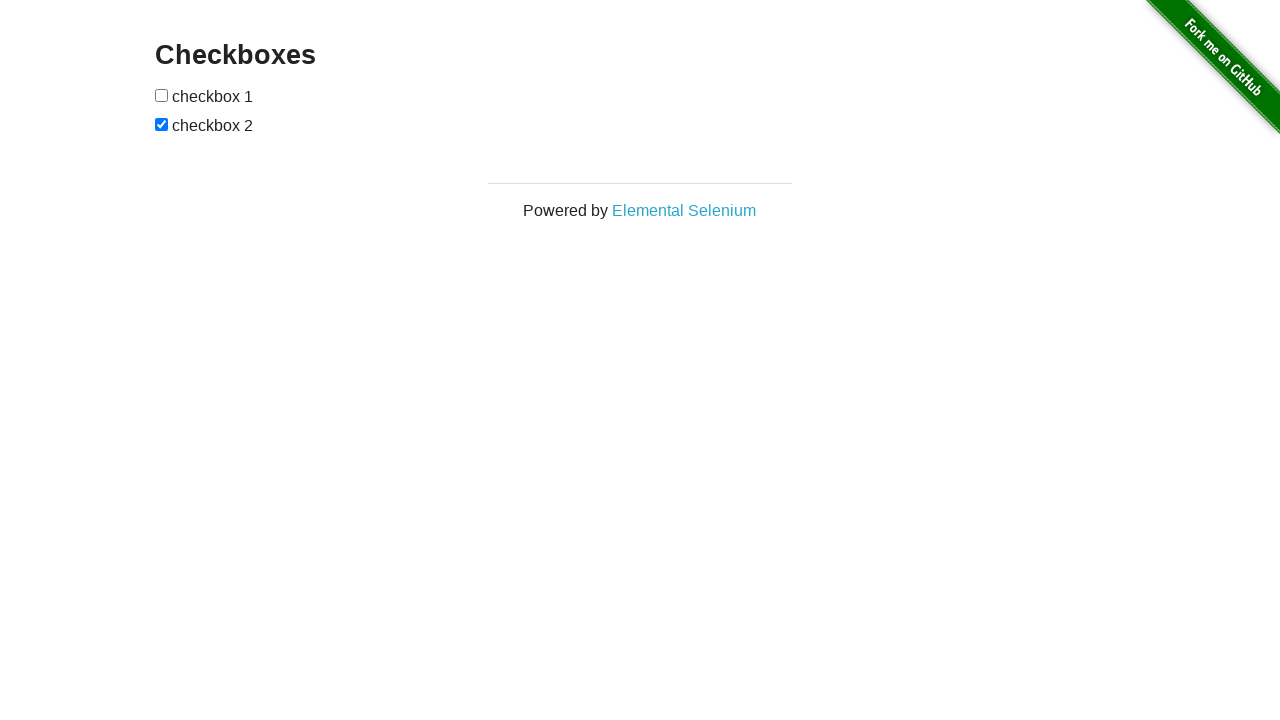

Clicked first checkbox to select it at (162, 95) on xpath=//form[@id='checkboxes']/input[1]
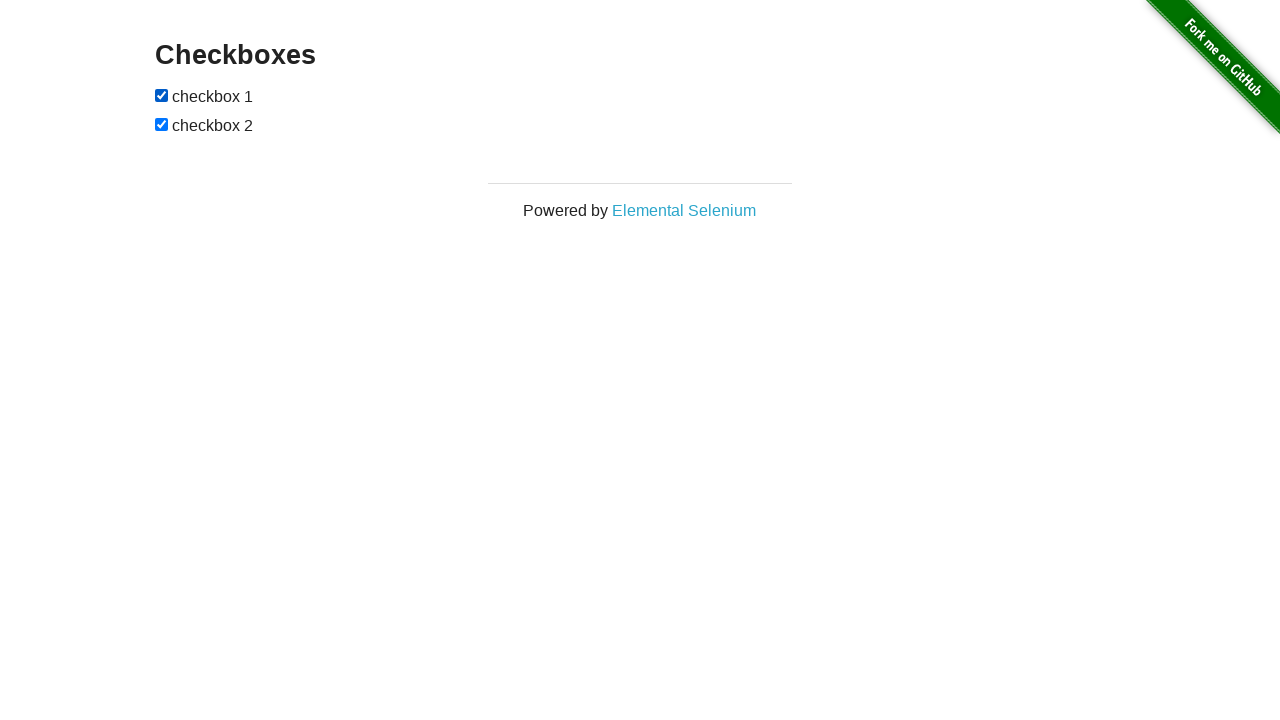

Verified first checkbox is selected
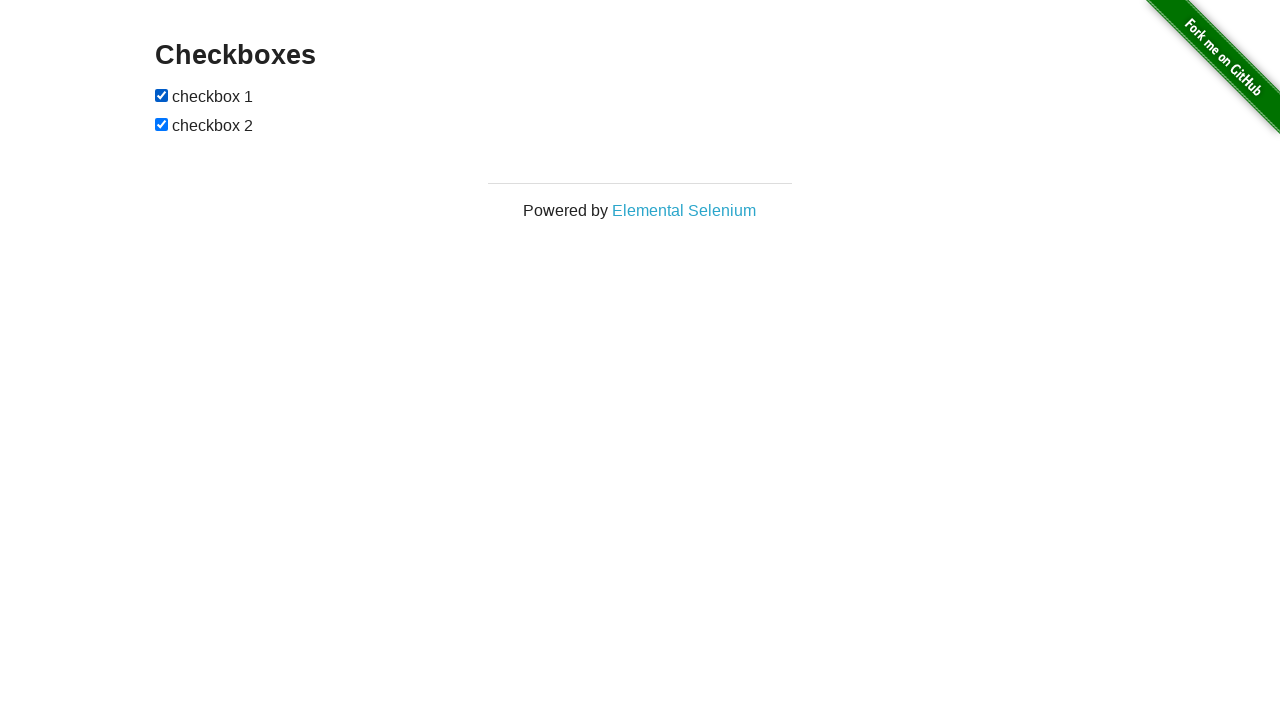

Located second checkbox element
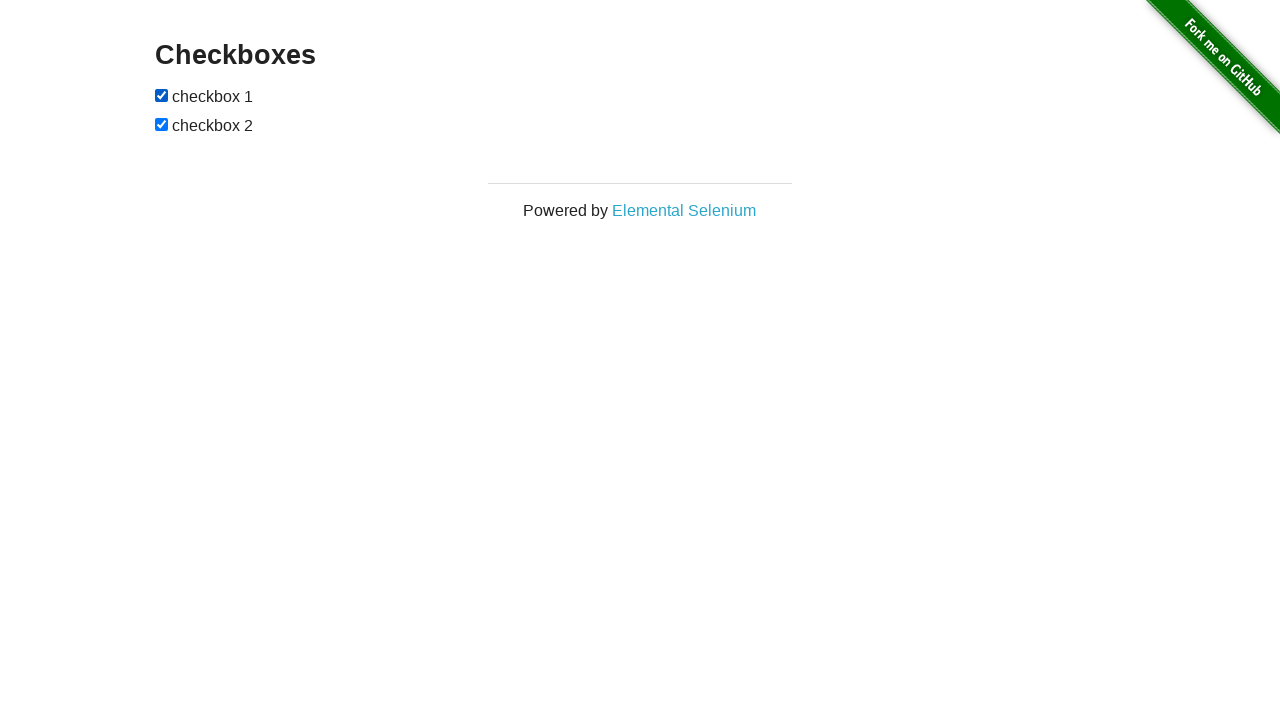

Verified second checkbox is selected
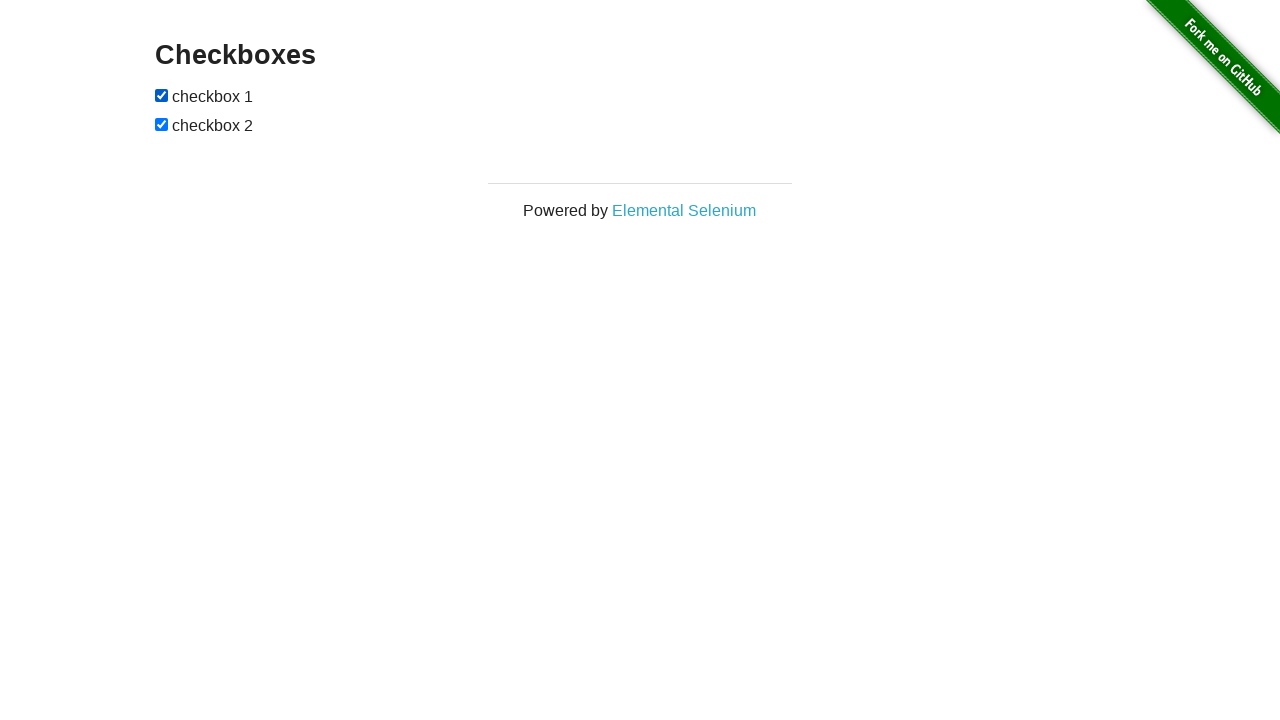

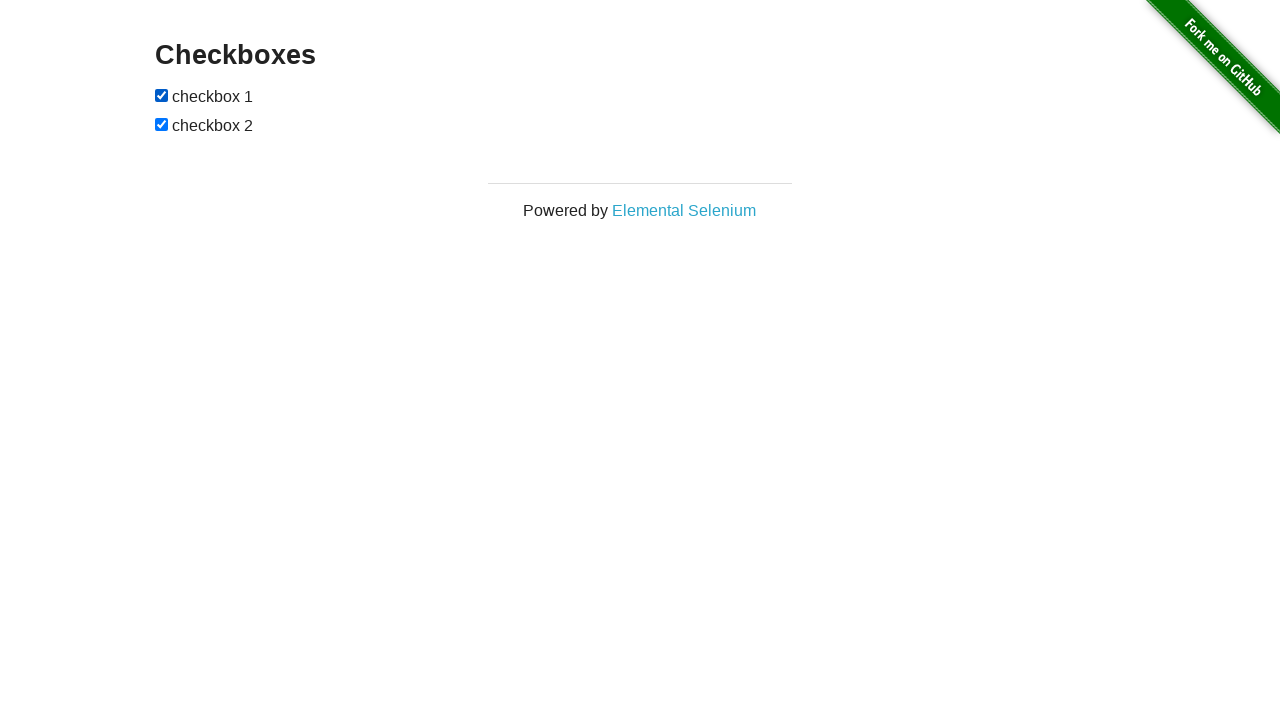